Tests browser window handling by clicking a button that opens a new window, switching to the new window, reading content from it, and then closing it.

Starting URL: https://demoqa.com/browser-windows

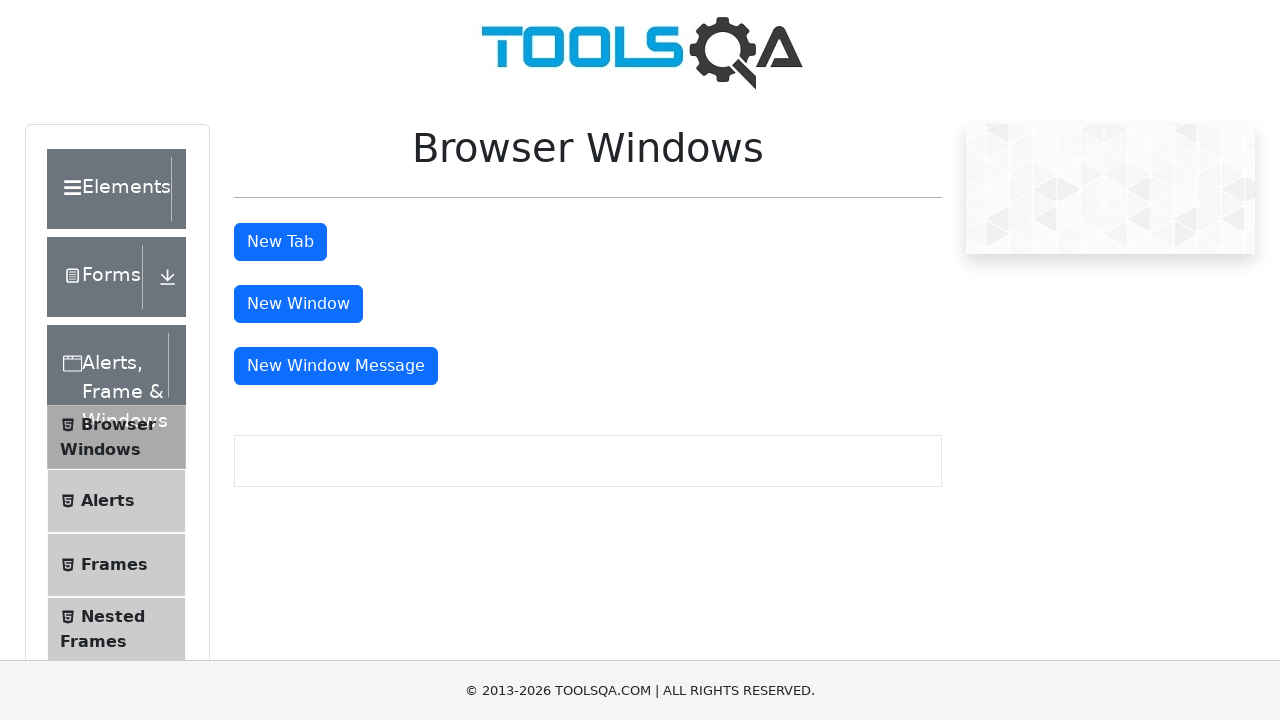

Clicked button to open a new window at (298, 304) on #windowButton
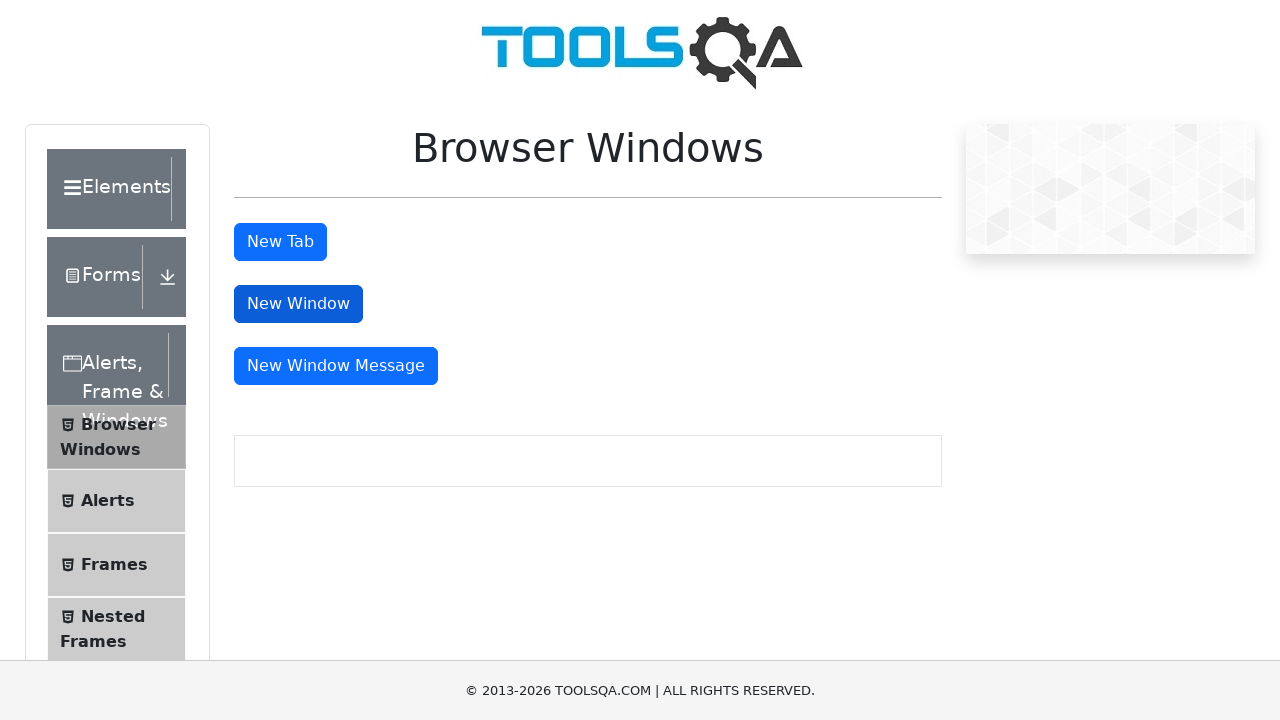

New window opened and captured
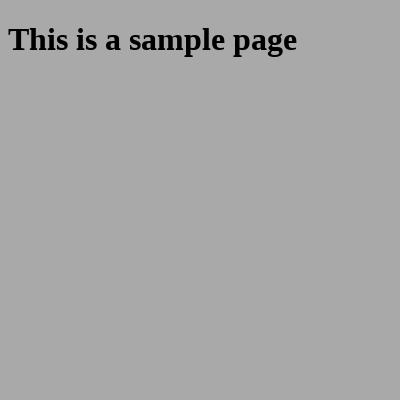

Waited for heading element to load in new window
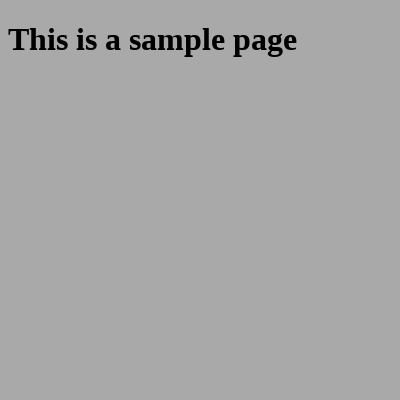

Retrieved heading text from new window: 'This is a sample page'
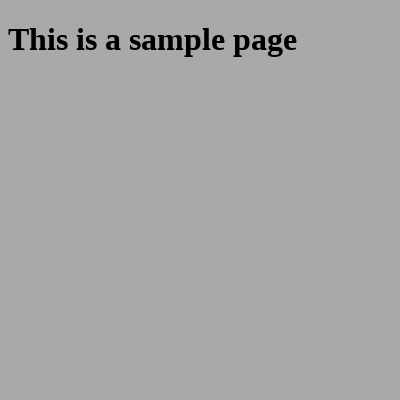

Retrieved new window title: ''
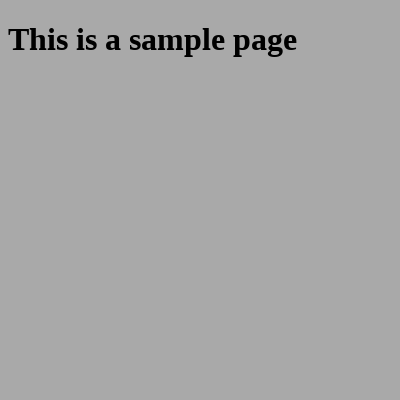

Closed the new window
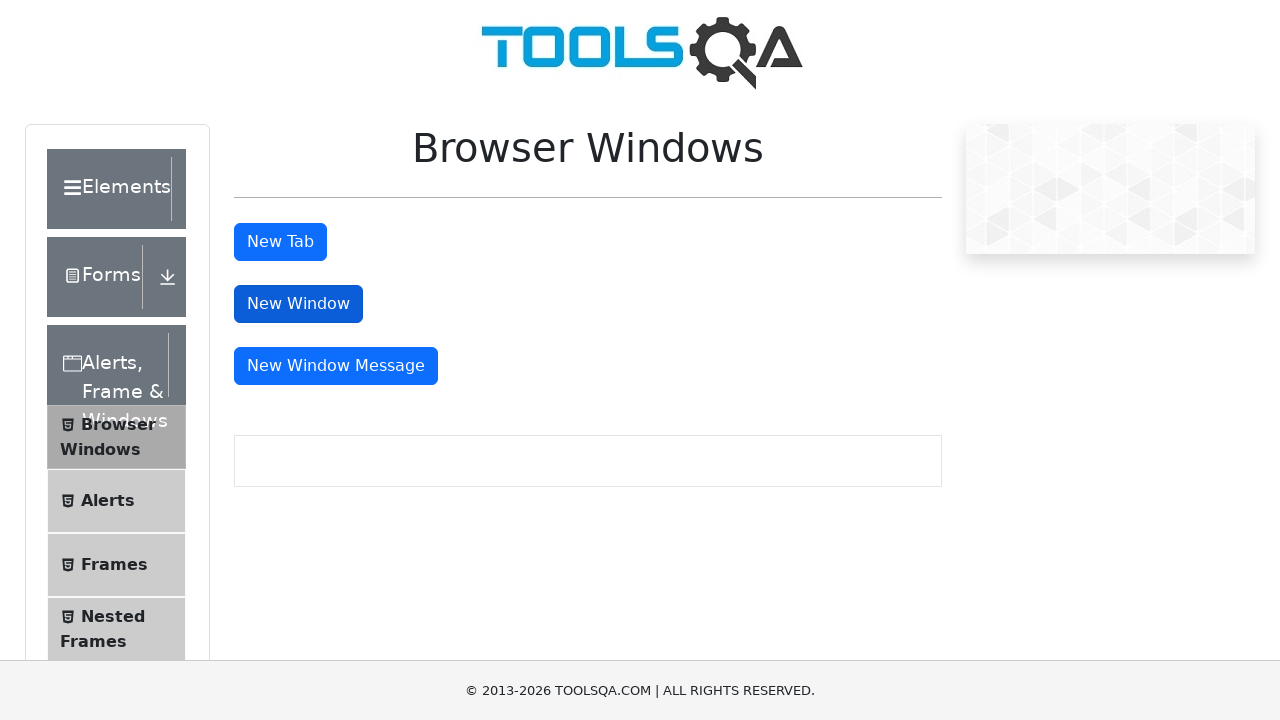

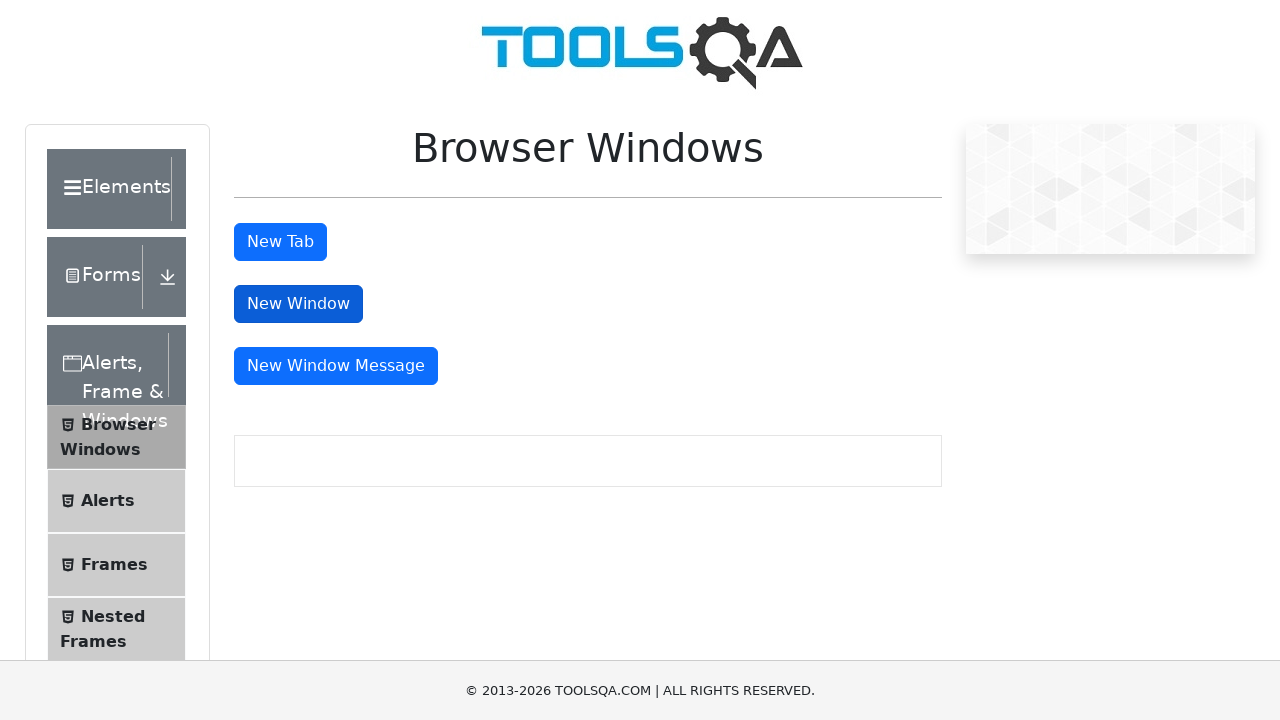